Tests a web table on TutorialsPoint by navigating to the webtables practice page and verifying that table data is displayed correctly by reading cell values from a specific row.

Starting URL: https://www.tutorialspoint.com/selenium/practice/webtables.php#

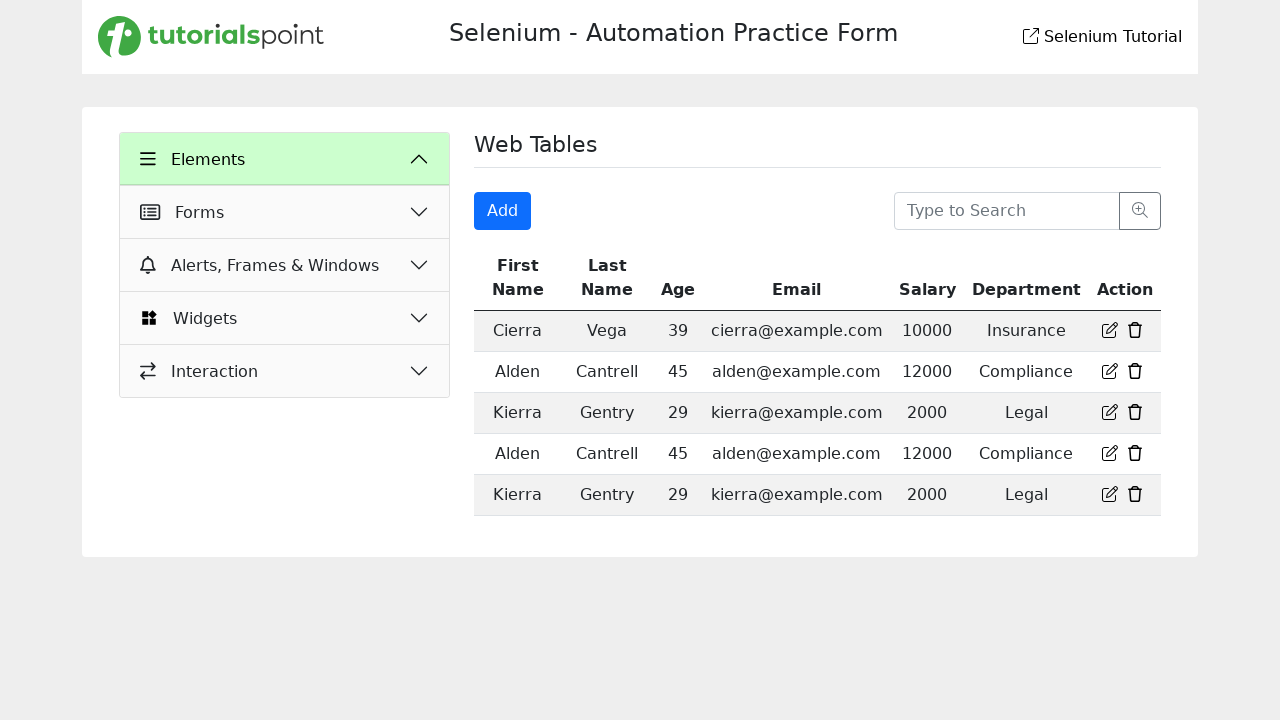

Set viewport size to 1300x800
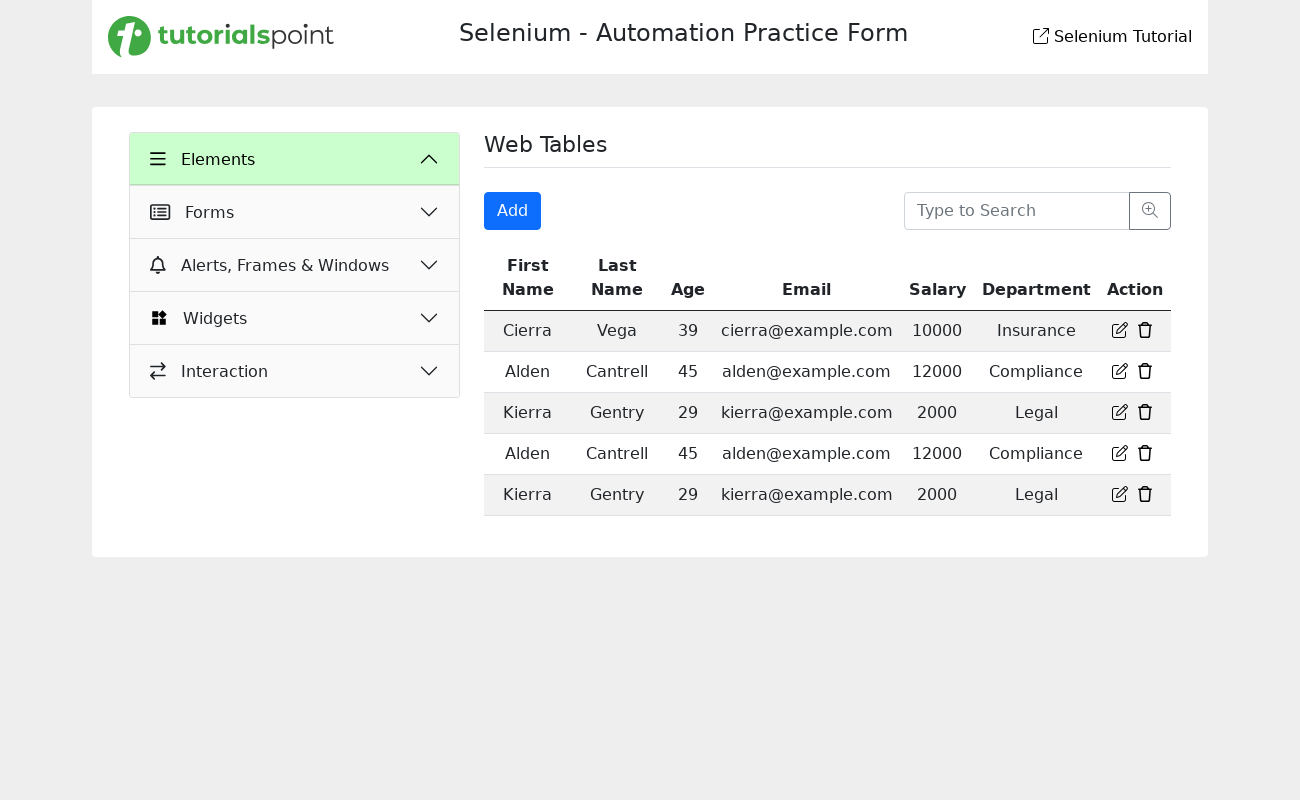

Table row 2 cell 1 loaded
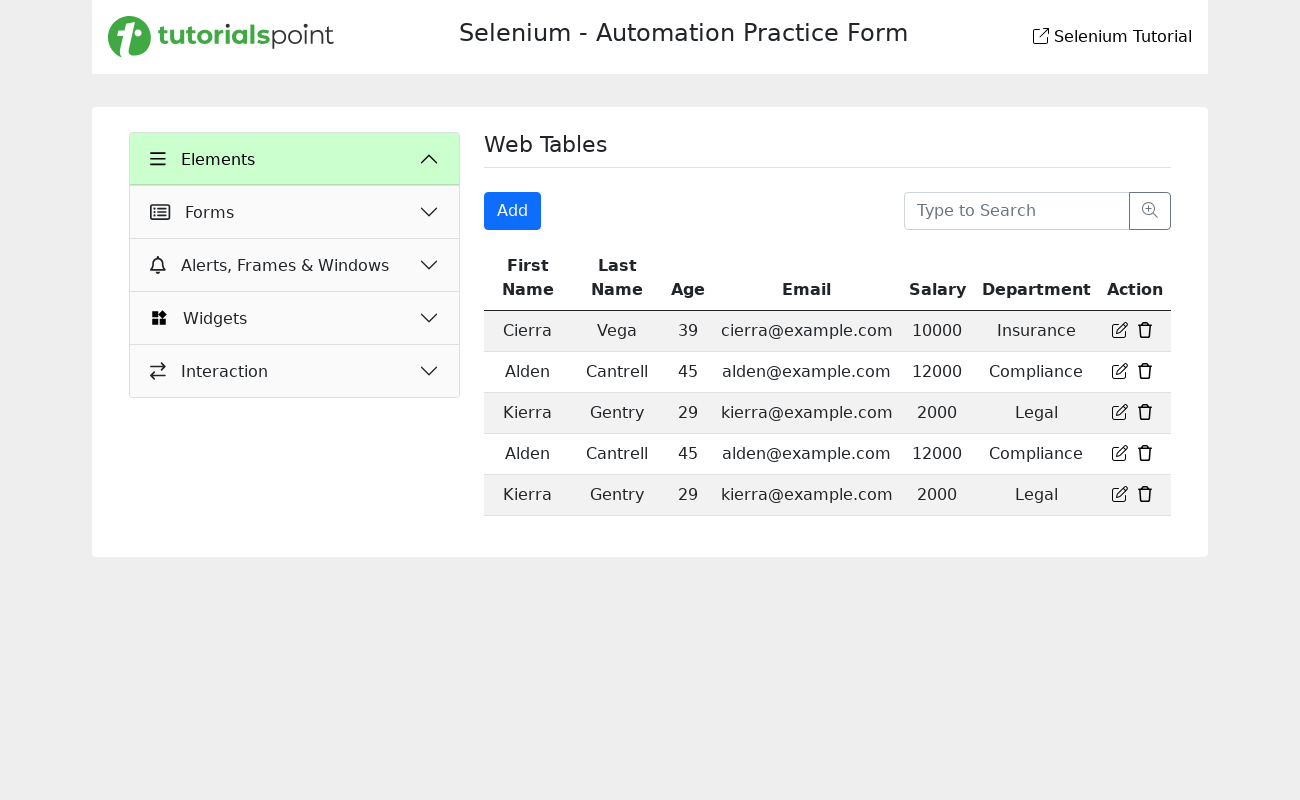

Read name cell value from row 2
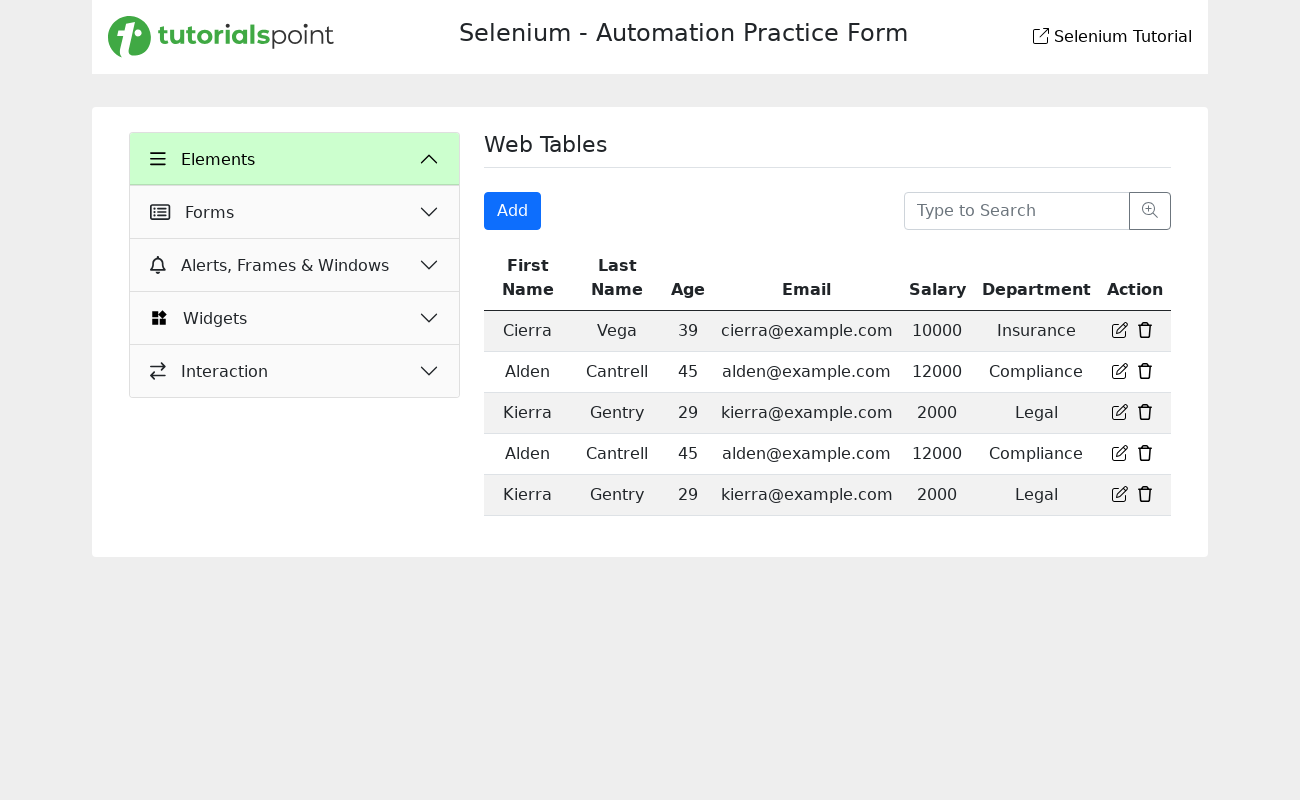

Read last name cell value from row 2
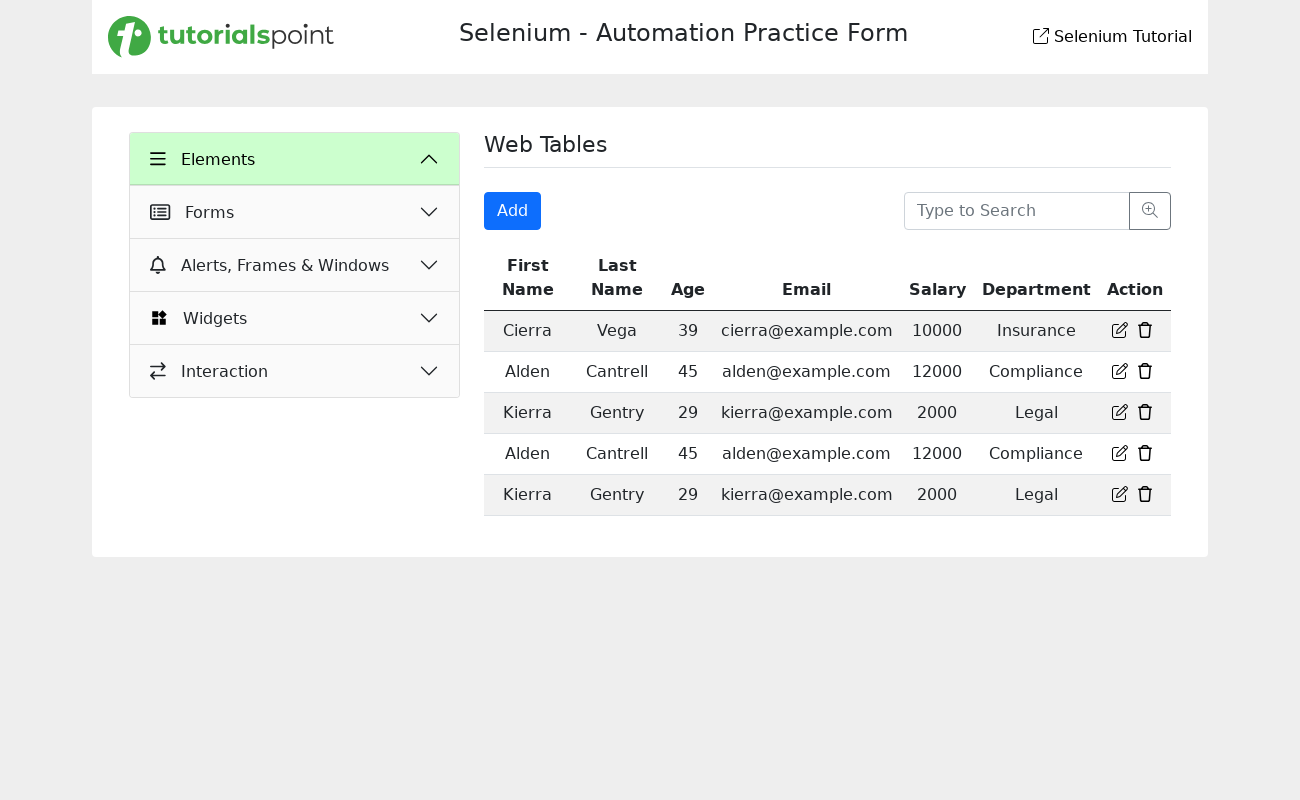

Read age cell value from row 2
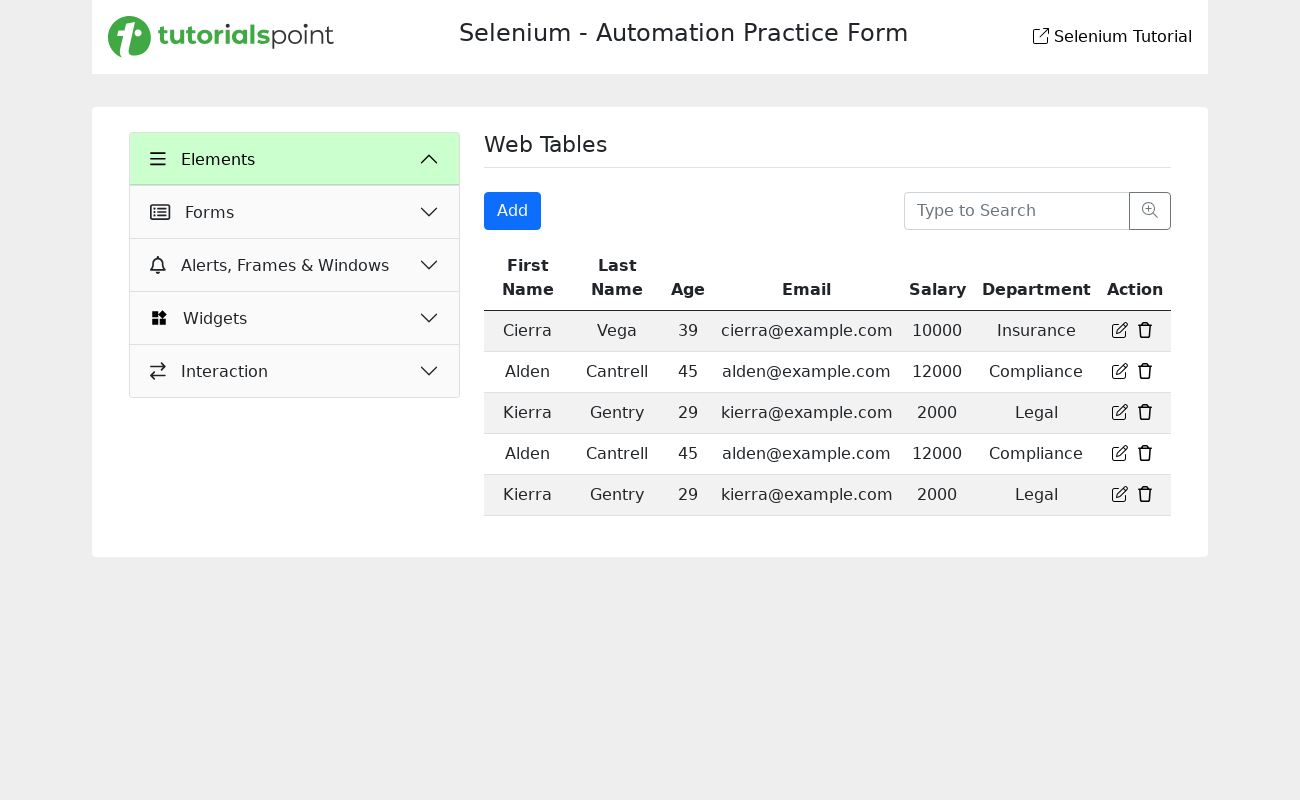

Read email cell value from row 2
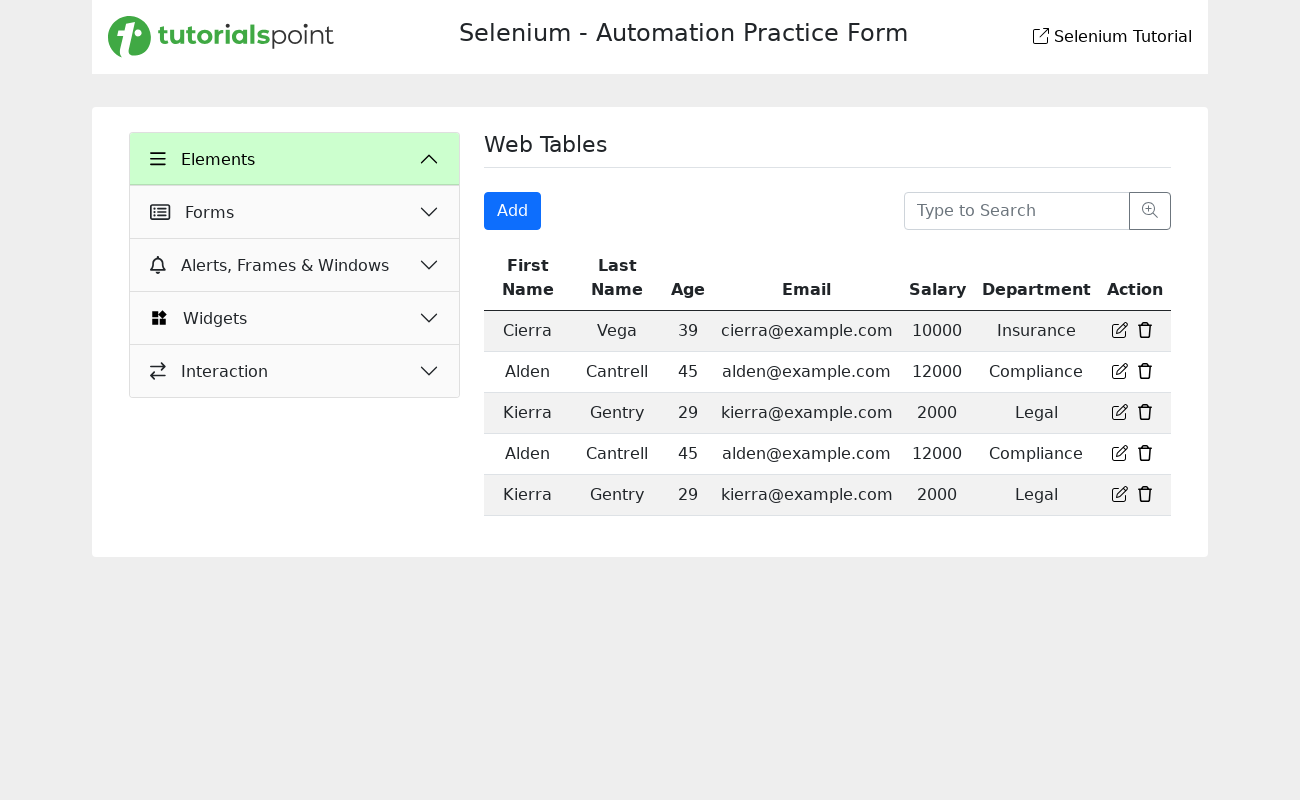

Read salary cell value from row 2
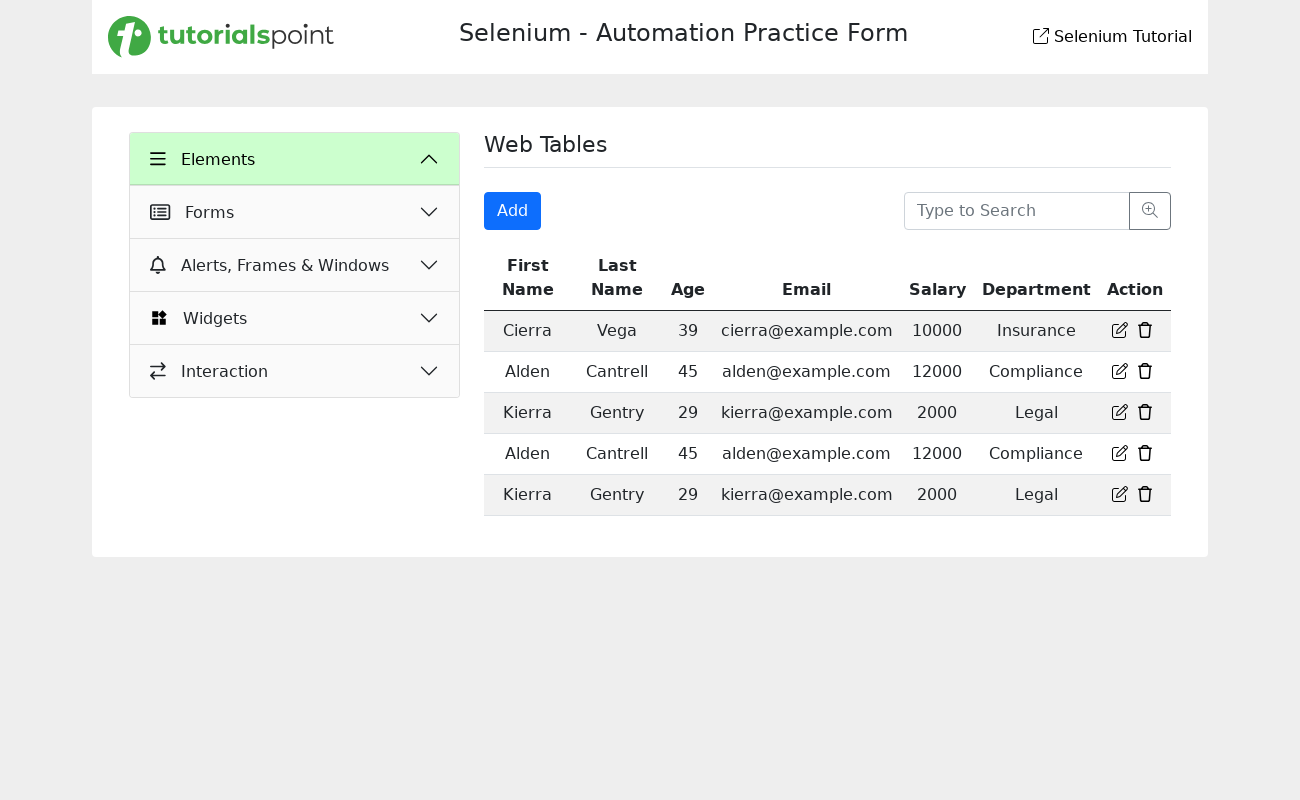

Read department cell value from row 2
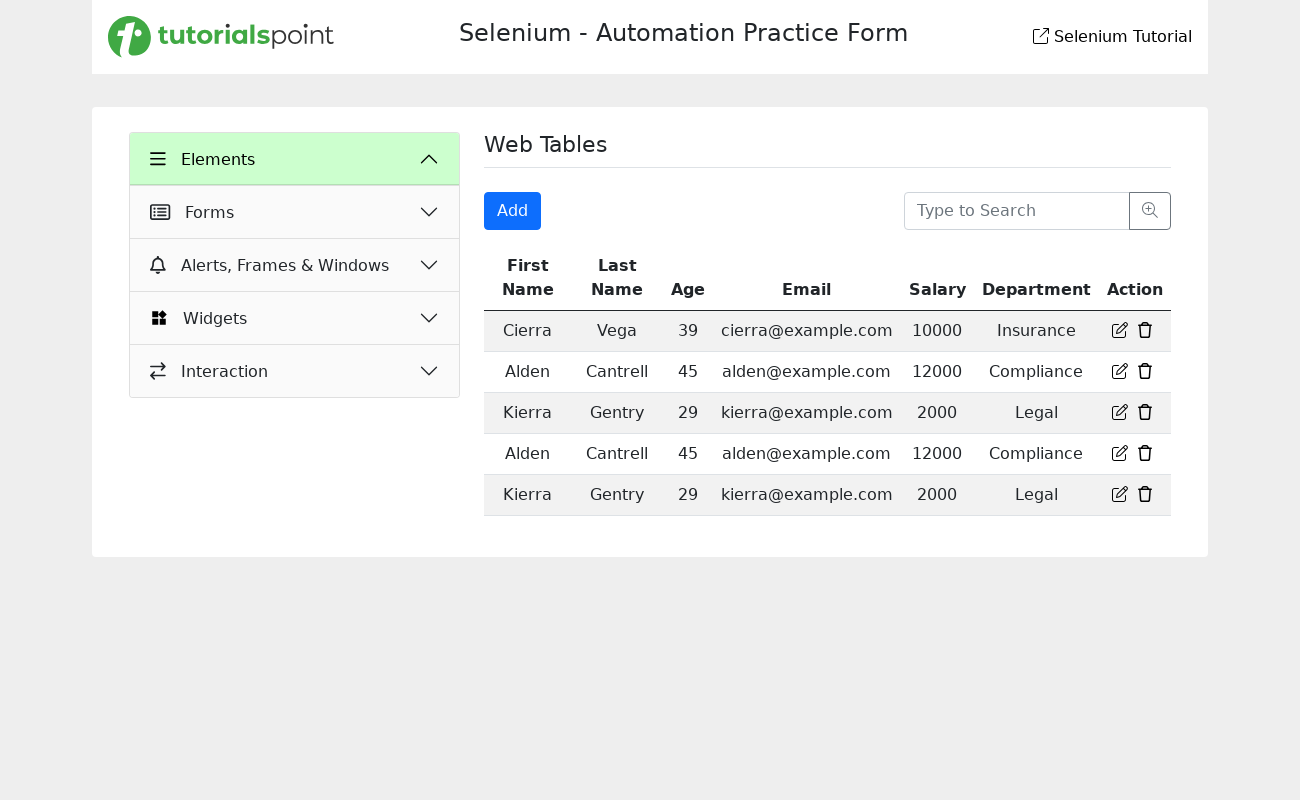

Verified name equals 'Alden'
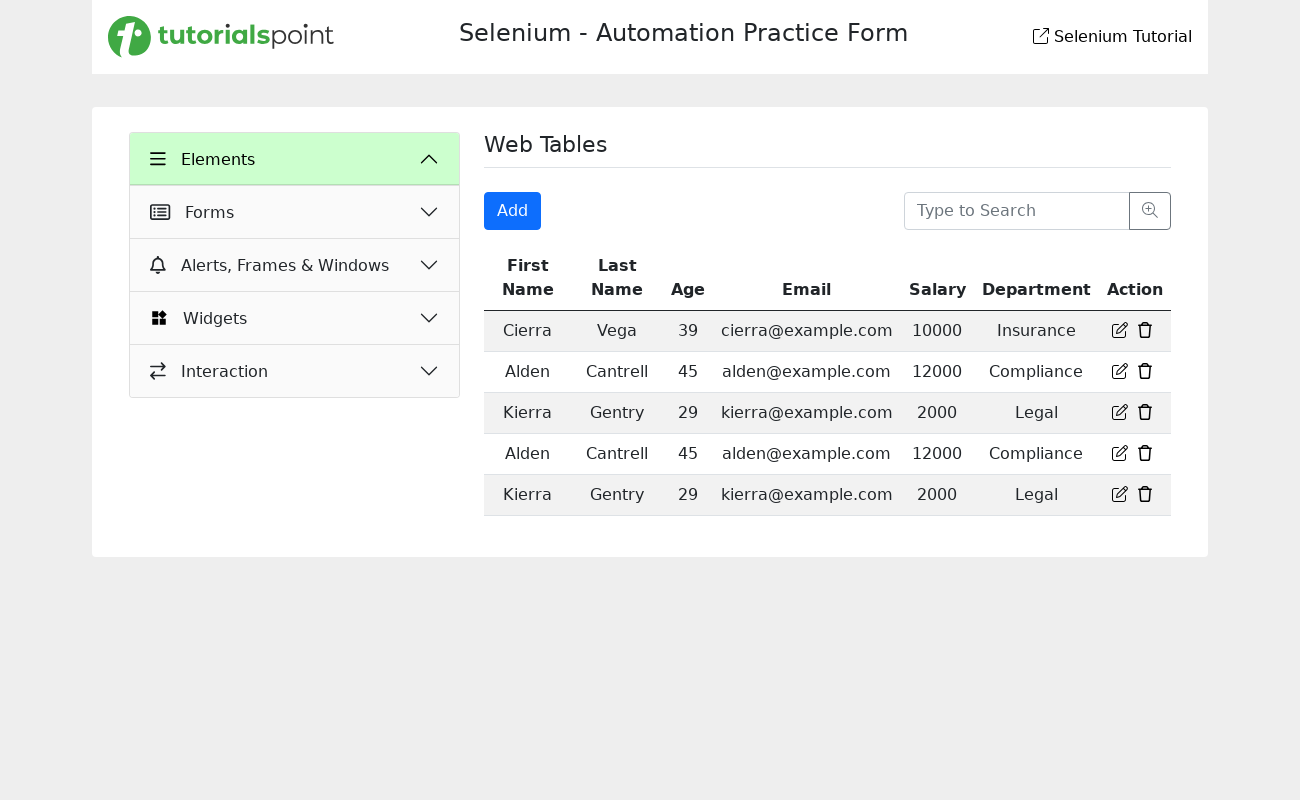

Verified last name equals 'Cantrell'
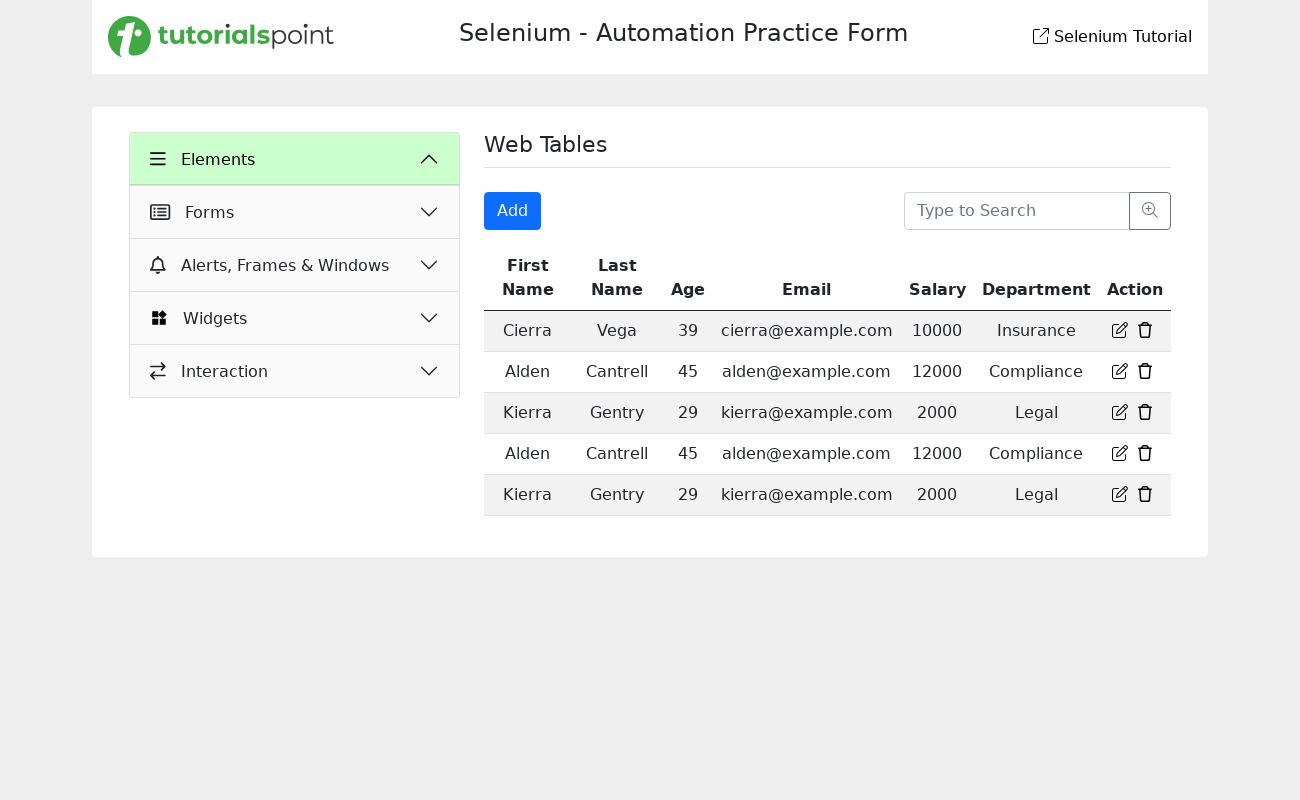

Verified age equals '45'
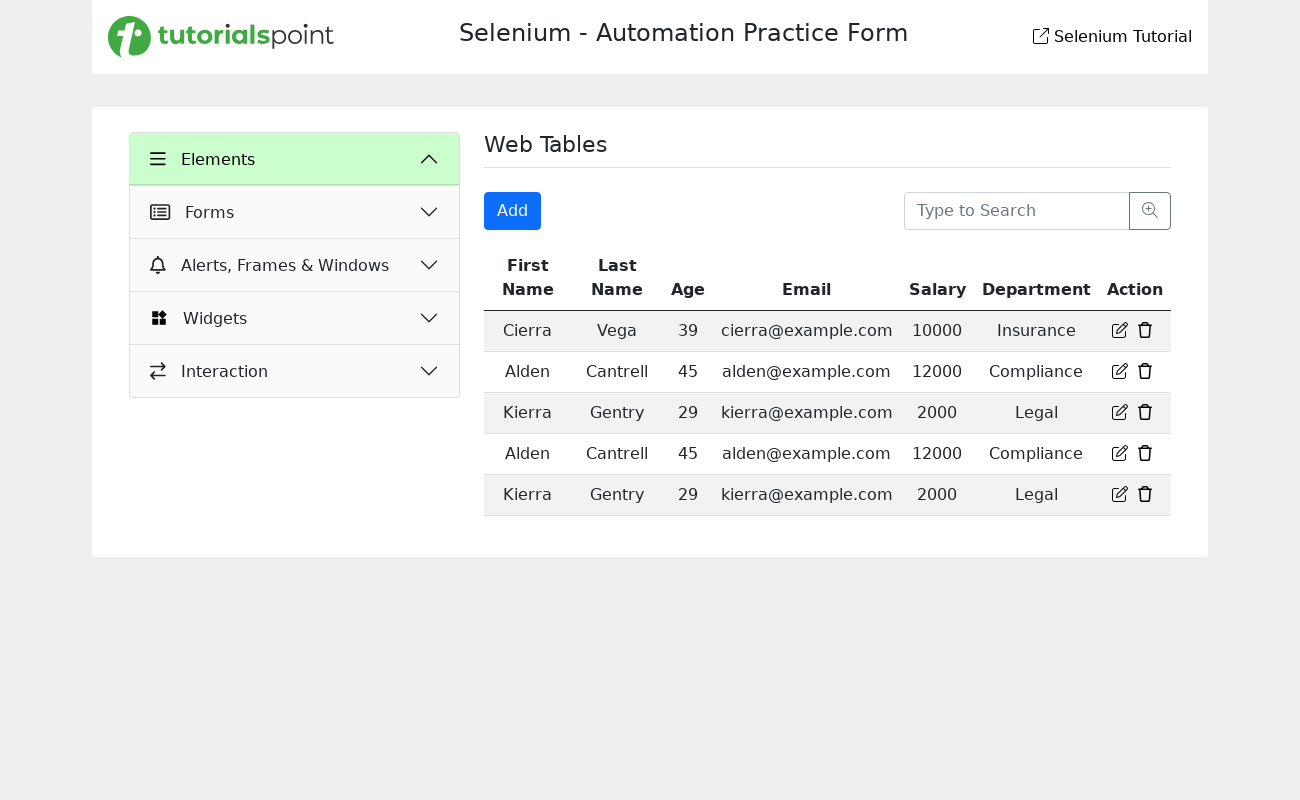

Verified email equals 'alden@example.com'
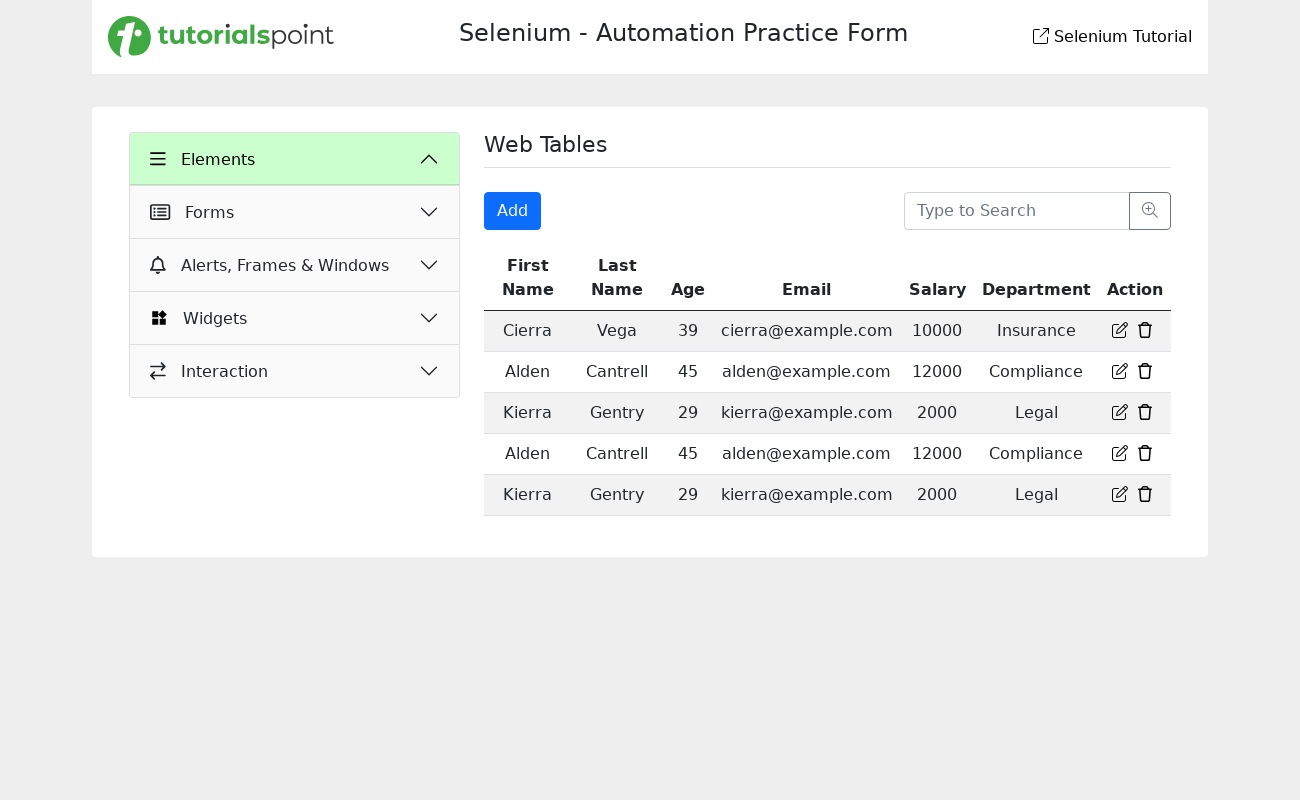

Verified salary equals '12000'
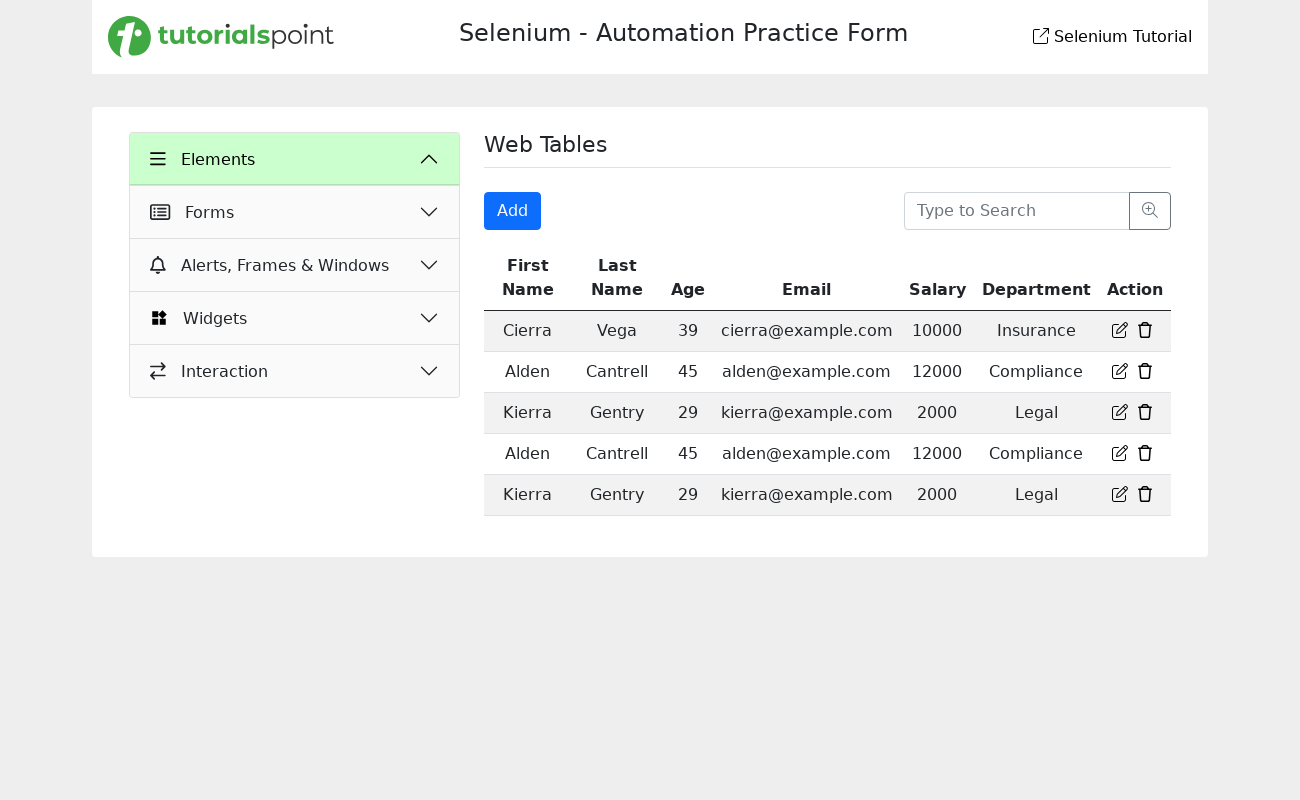

Verified department equals 'Compliance'
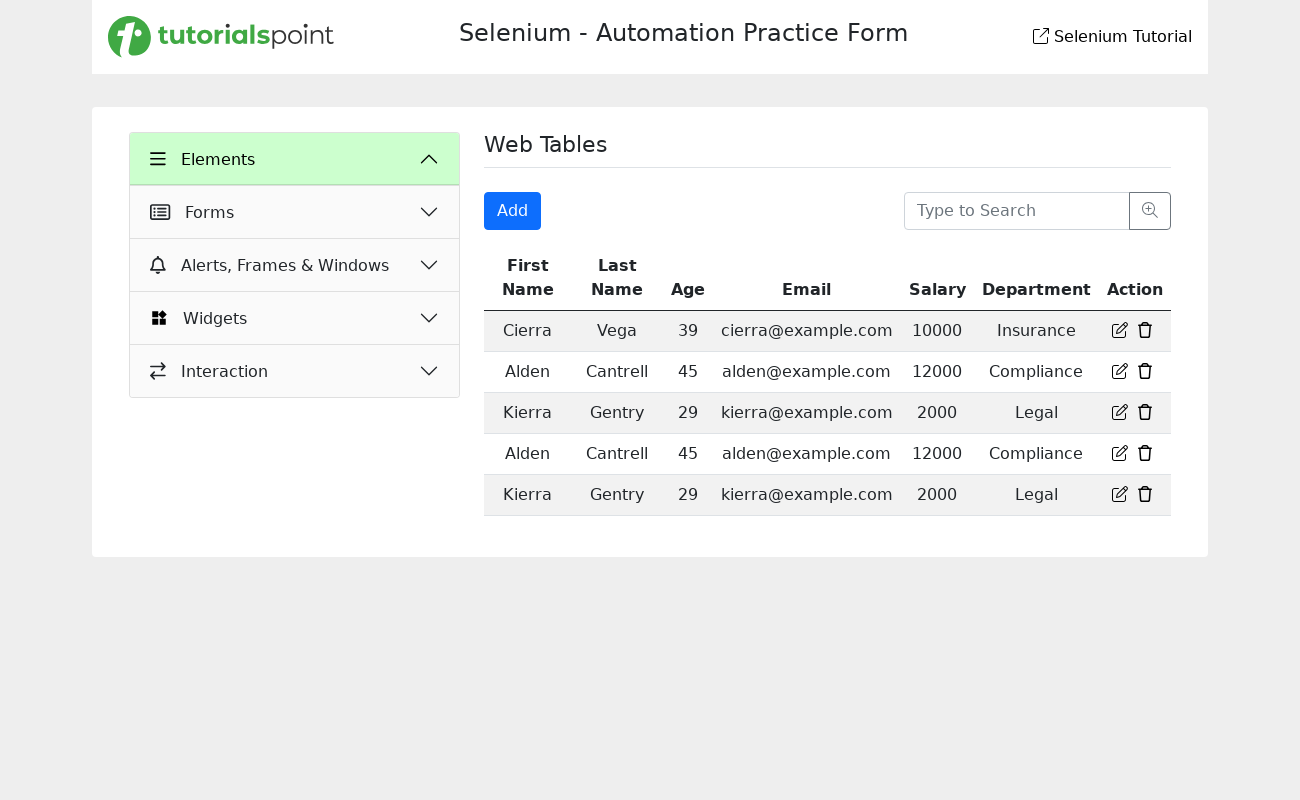

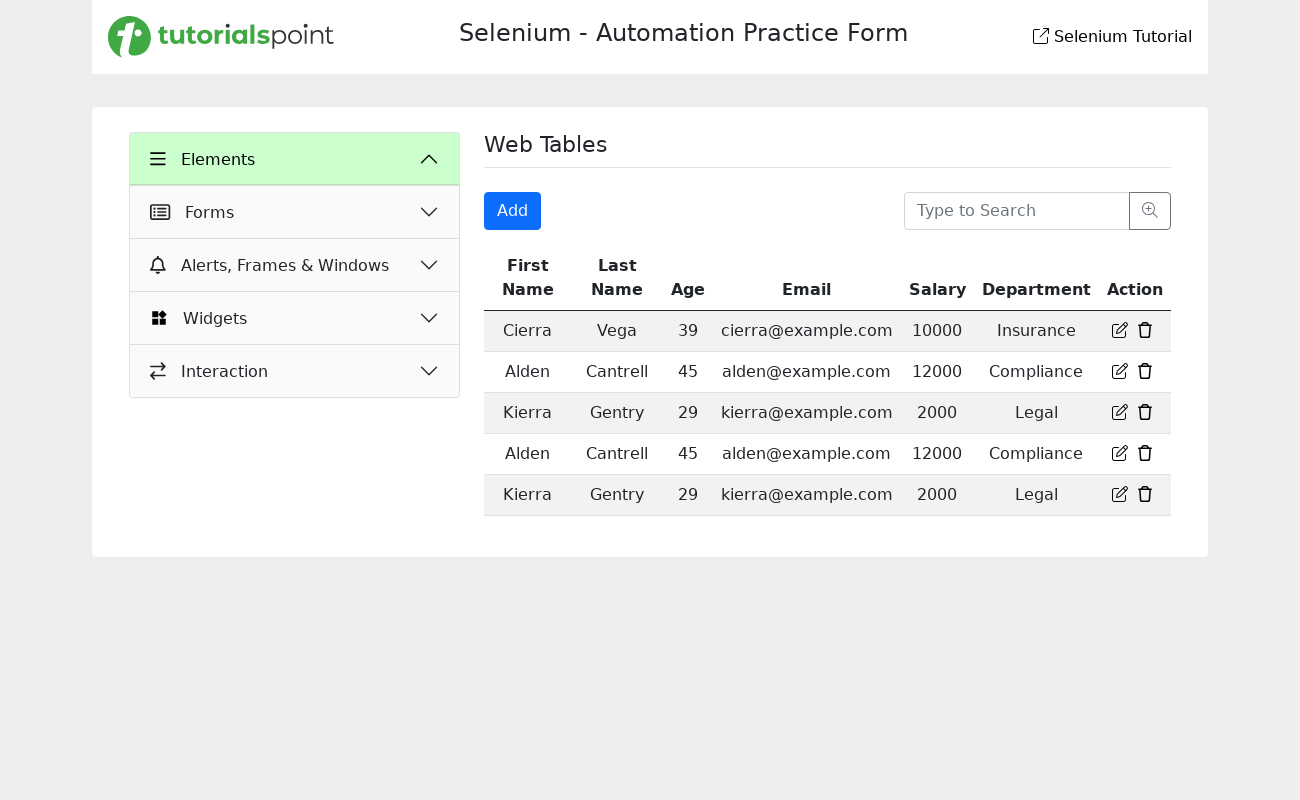